Tests radio button functionality including selecting favorite browser, toggling unselectable radio button, and verifying default age group selection

Starting URL: https://leafground.com/radio.xhtml

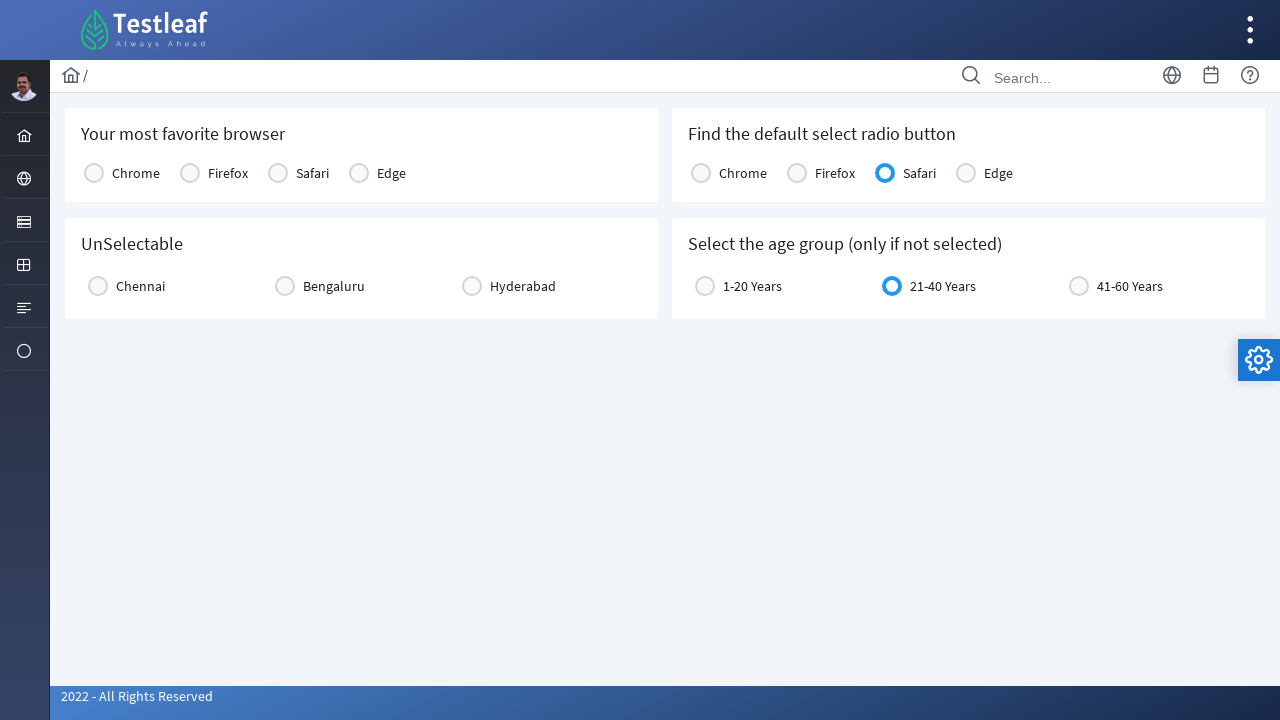

Selected second favorite browser radio button option at (190, 173) on (//h5[contains(text(),'favorite browser')]/parent::div//div[contains(@class,'ui-
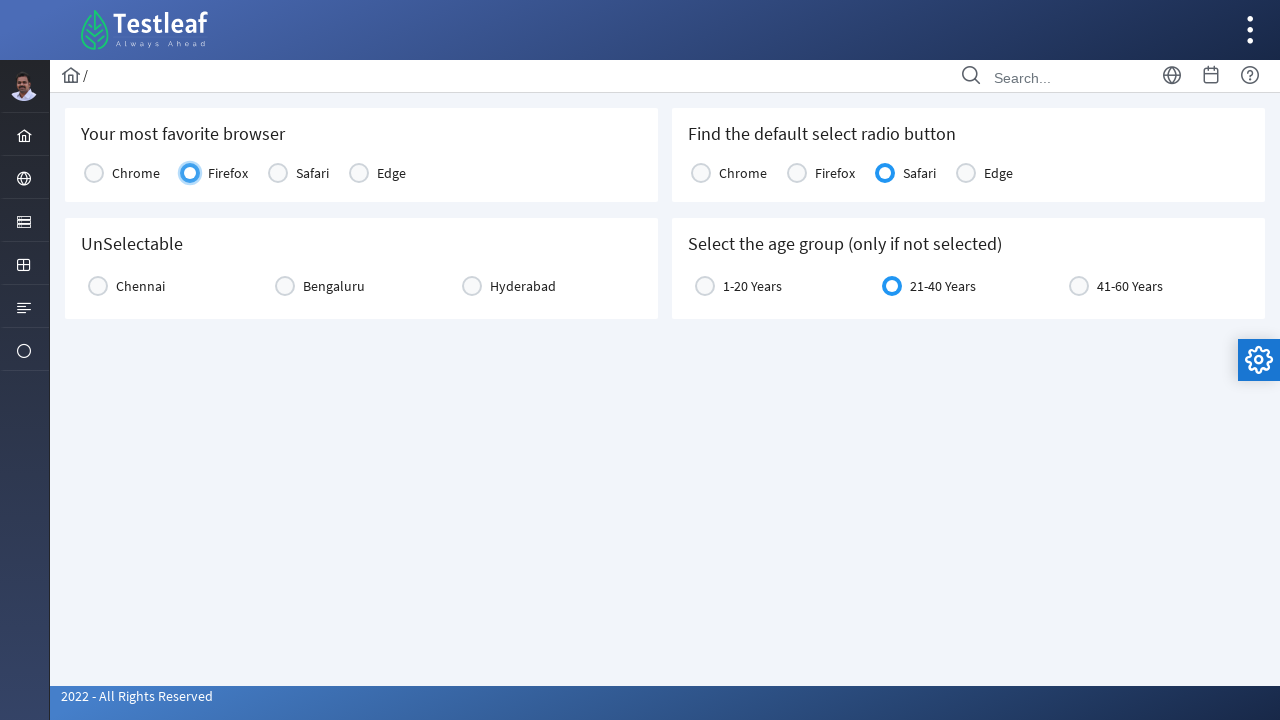

Clicked unselectable radio button (first click) at (285, 286) on (//h5[contains(text(),'UnSelectable')]/parent::div//div[contains(@class,'ui-radi
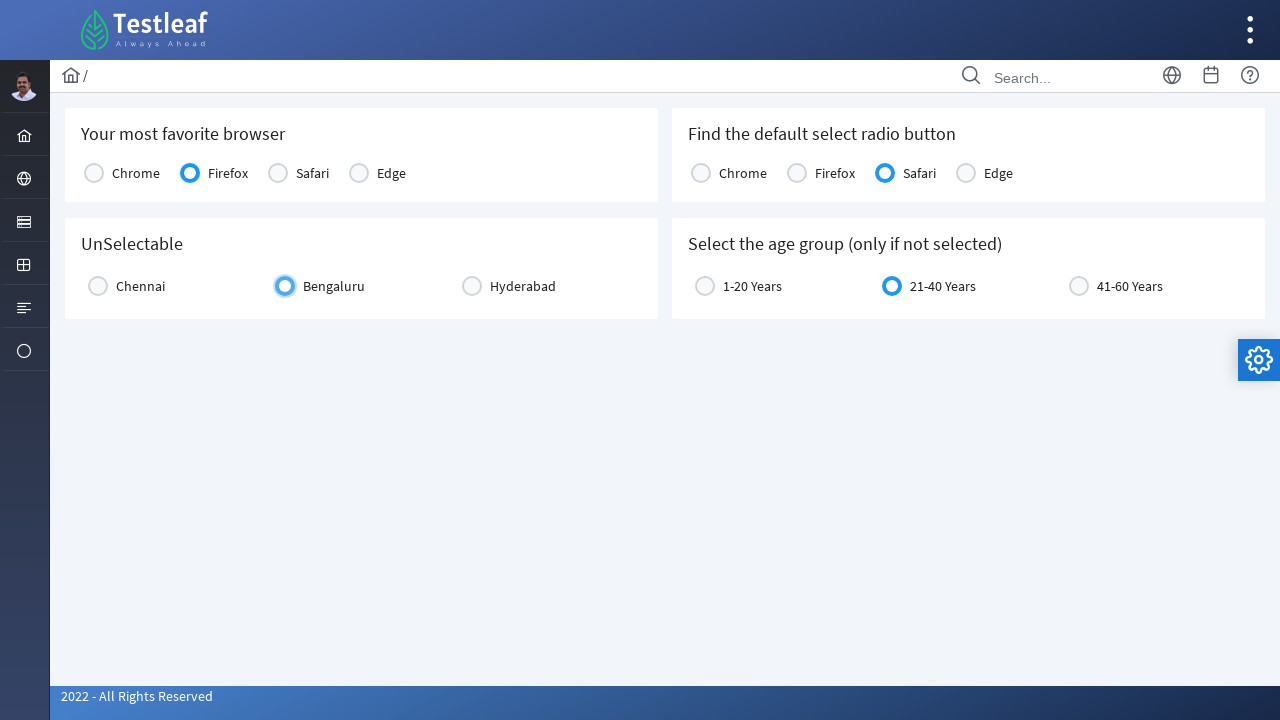

Waited 1000ms for UI update
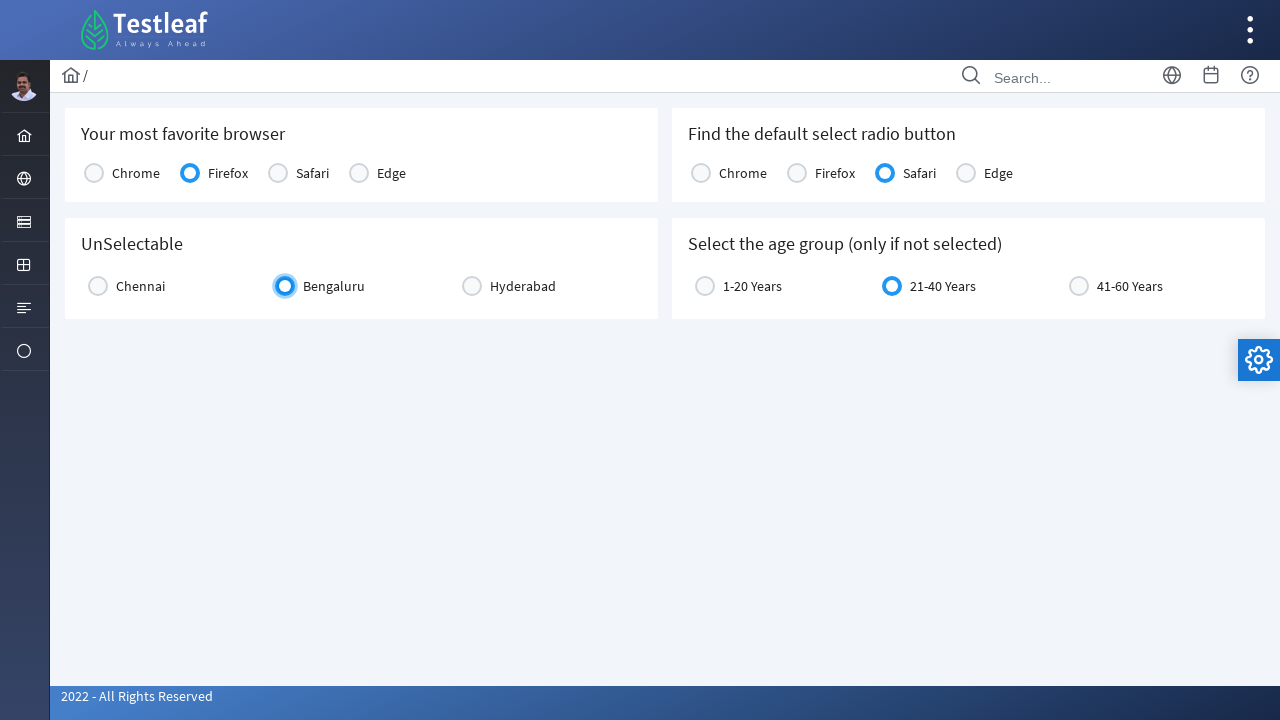

Clicked unselectable radio button (second click to test toggle) at (285, 286) on (//h5[contains(text(),'UnSelectable')]/parent::div//div[contains(@class,'ui-radi
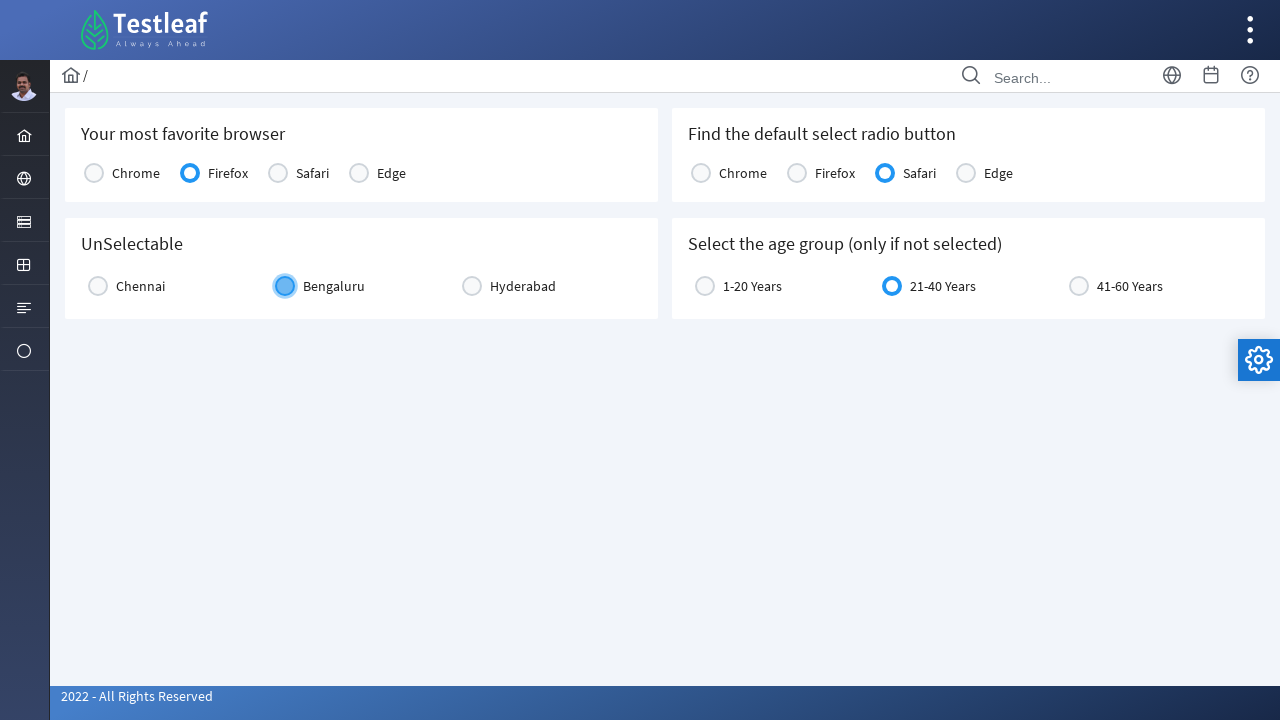

Retrieved default age group selection: 21-40 Years
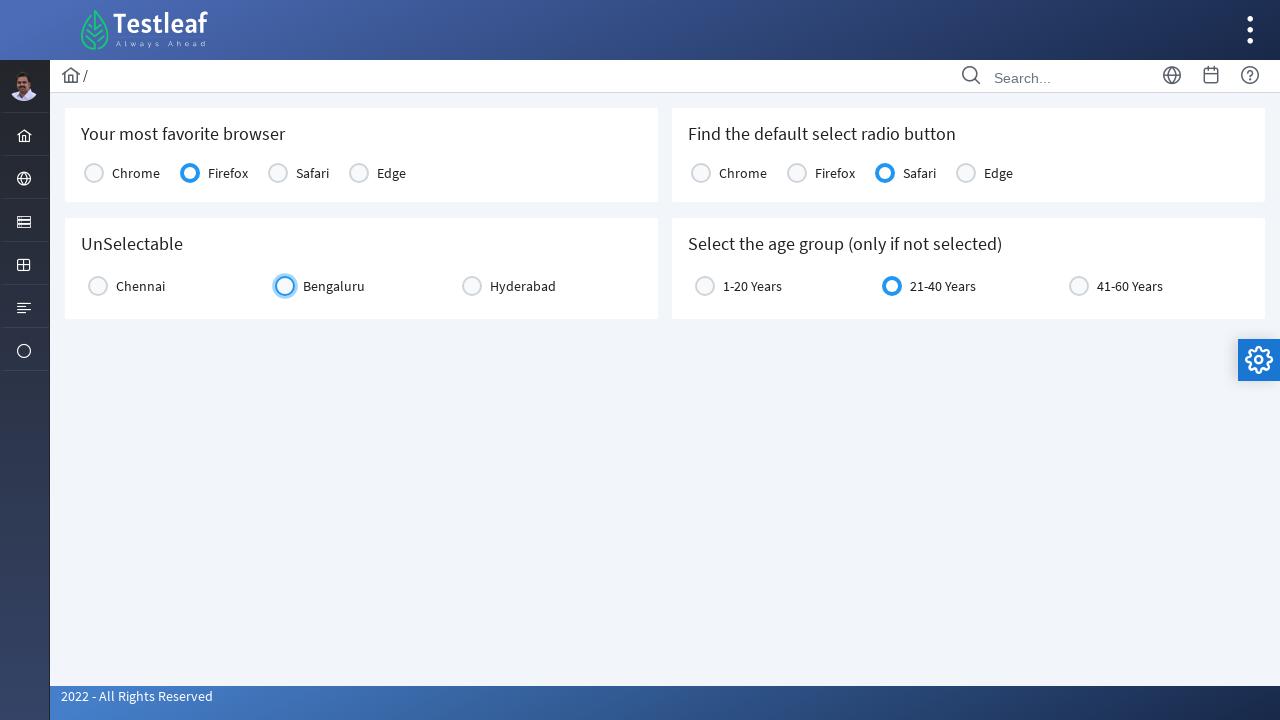

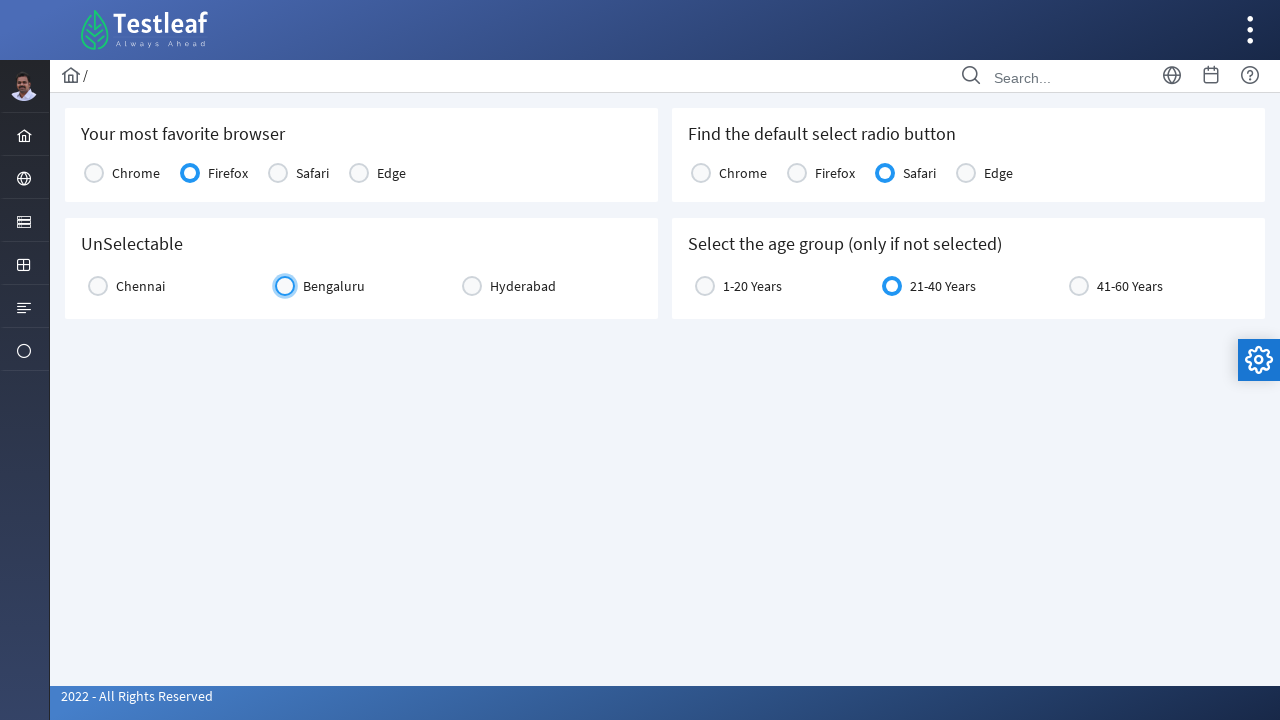